Tests form filling by clicking a link with mathematically calculated text, then filling in personal information fields (first name, last name, city, country) and submitting the form.

Starting URL: http://suninjuly.github.io/find_link_text

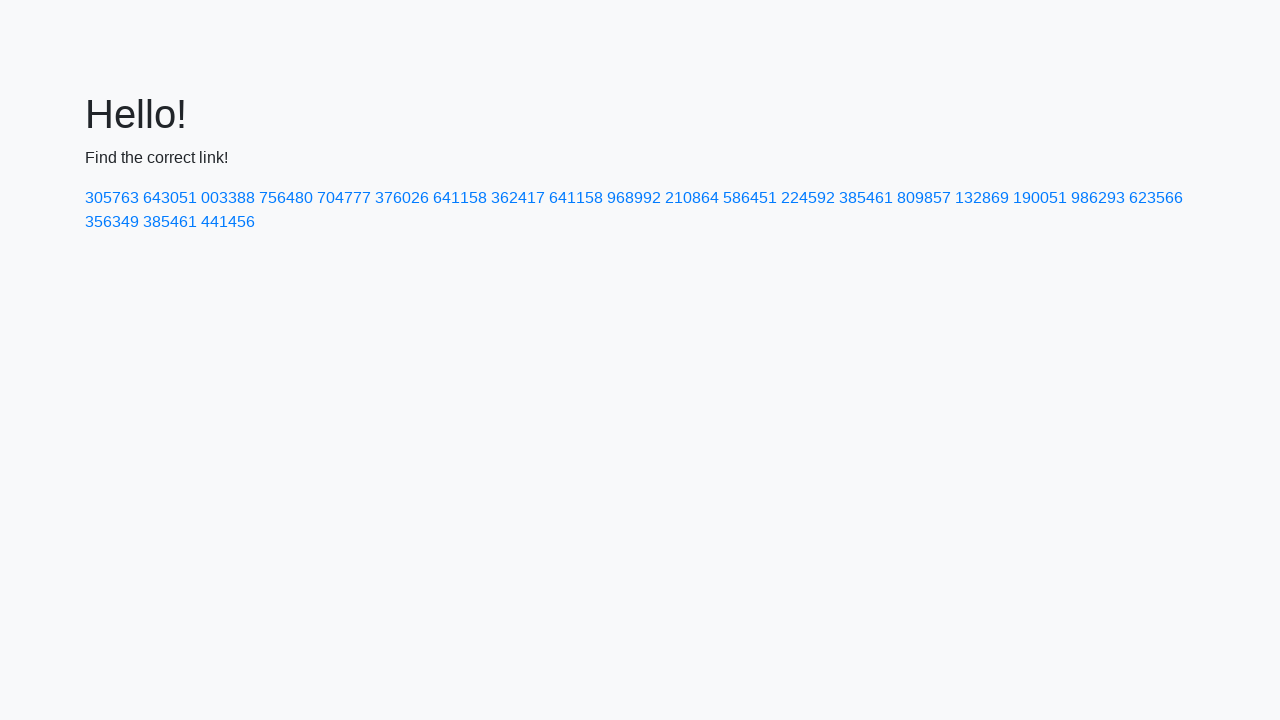

Clicked link with mathematically calculated text: 224592 at (808, 198) on text=224592
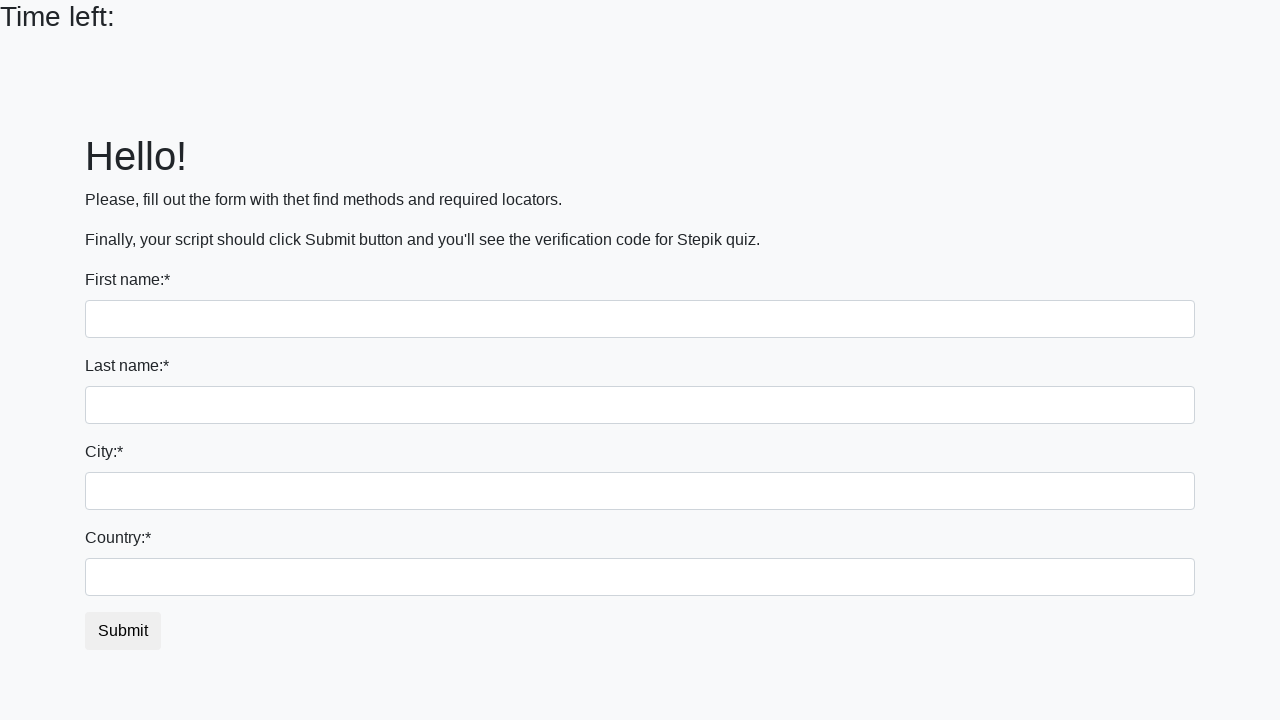

Filled first name field with 'Ivan' on input
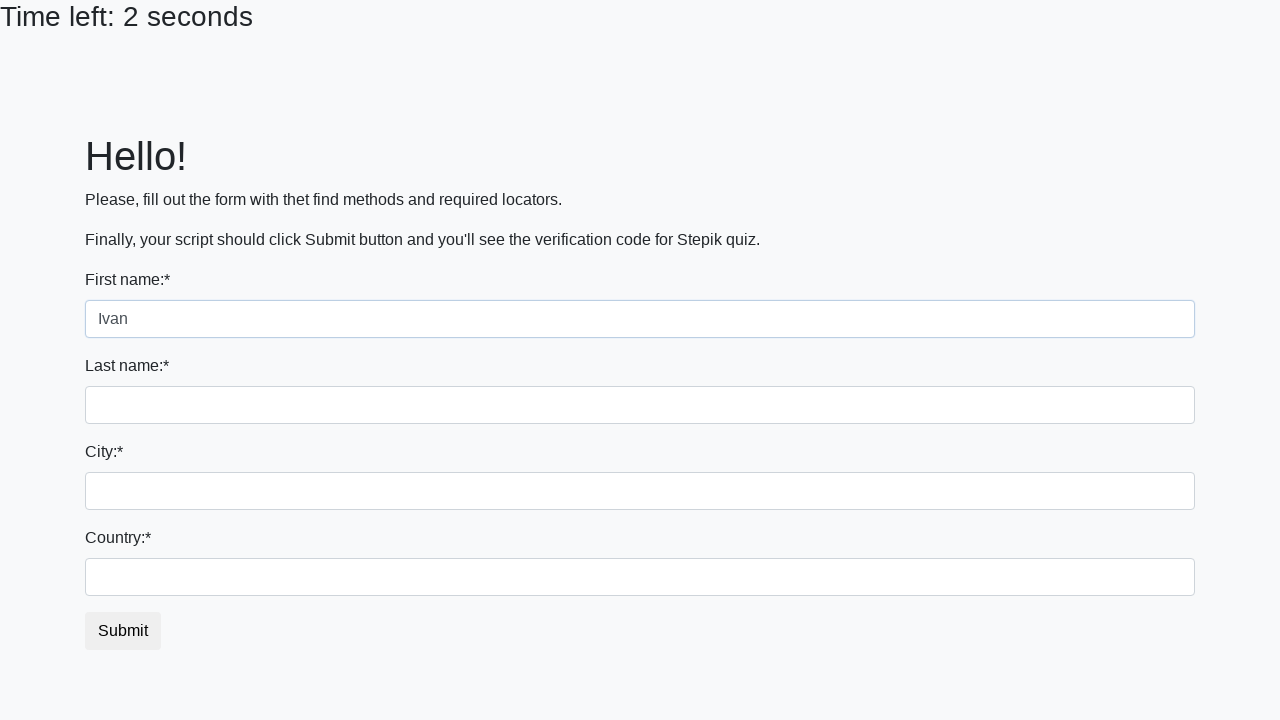

Filled last name field with 'Petrov' on input[name='last_name']
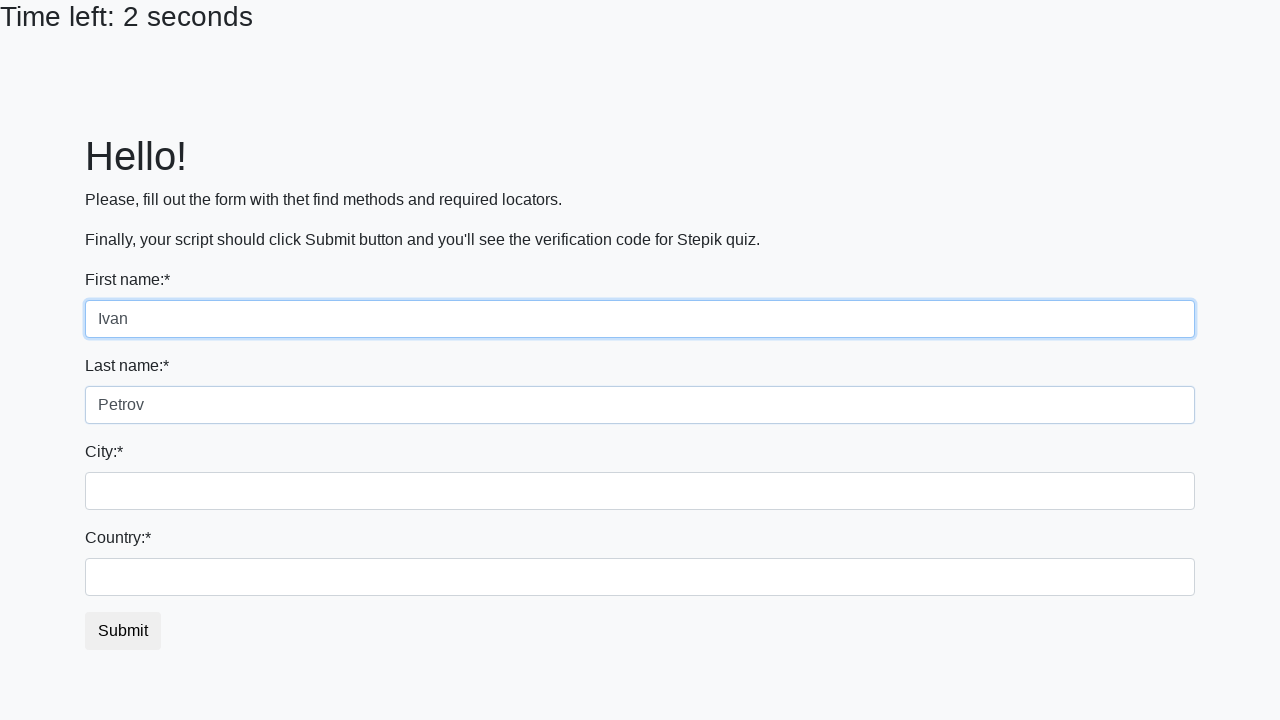

Filled city field with 'Smolensk' on .city
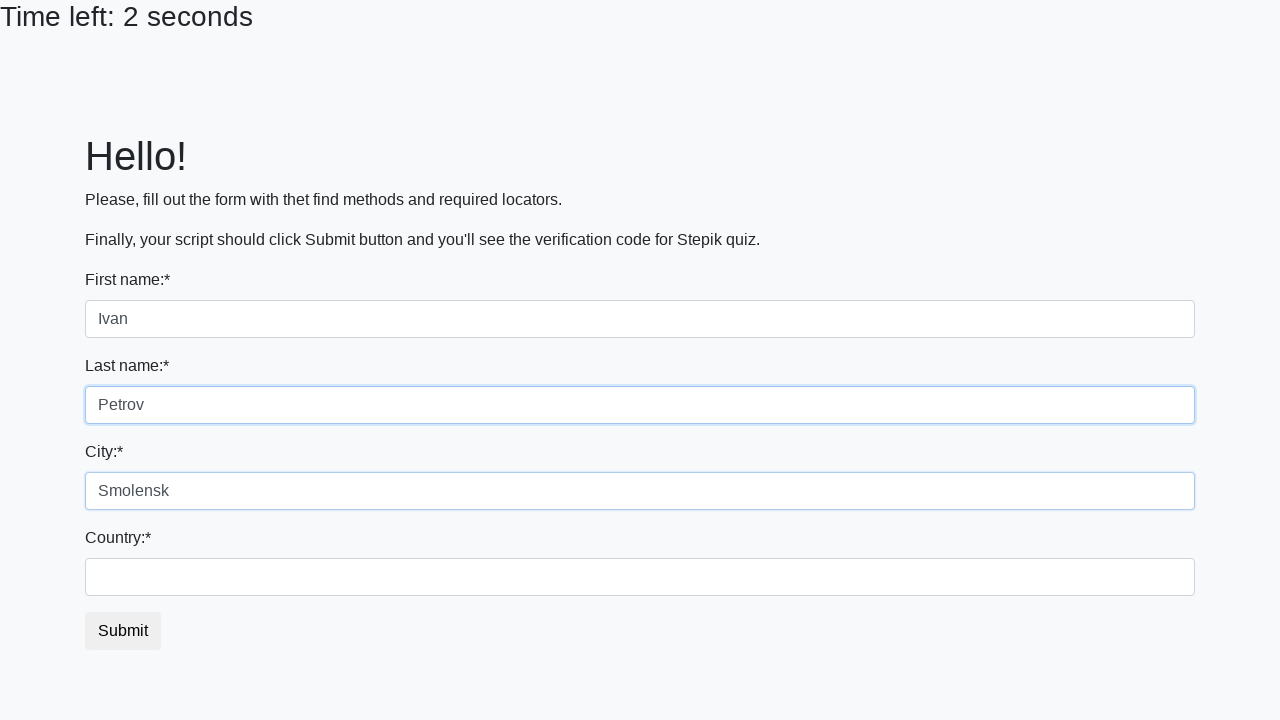

Filled country field with 'Russia' on #country
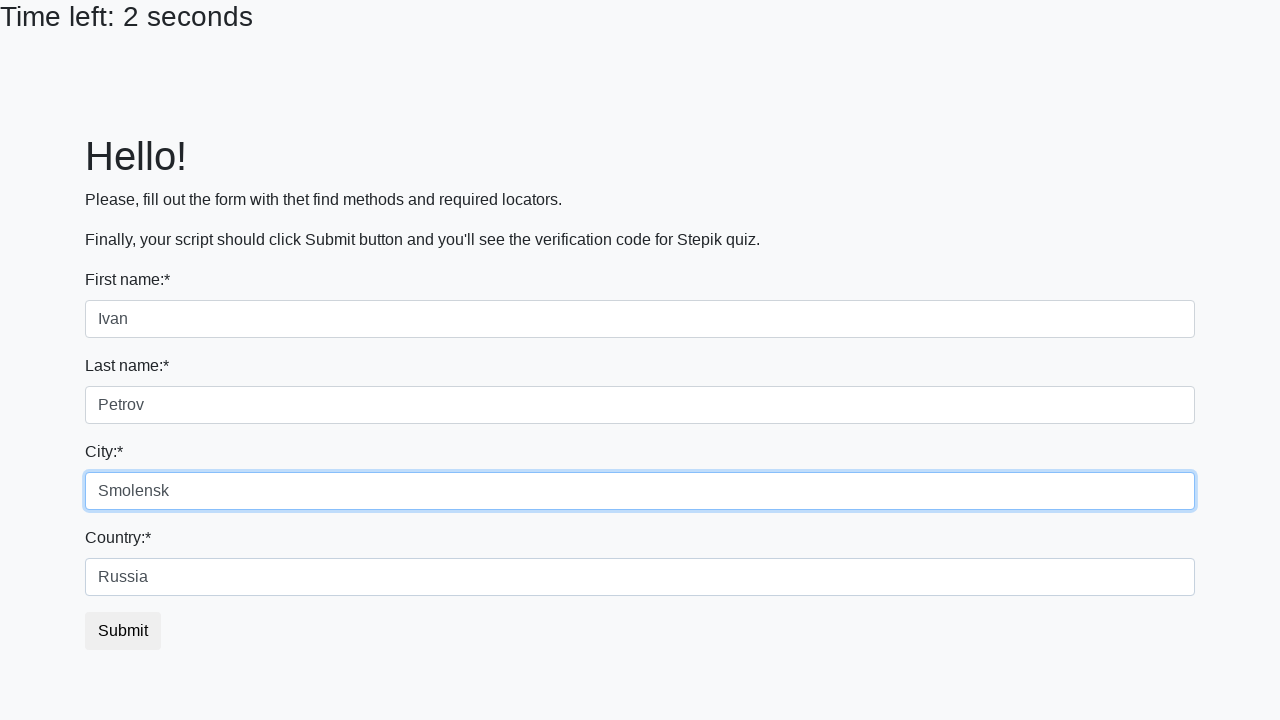

Clicked form submit button at (123, 631) on .btn-default
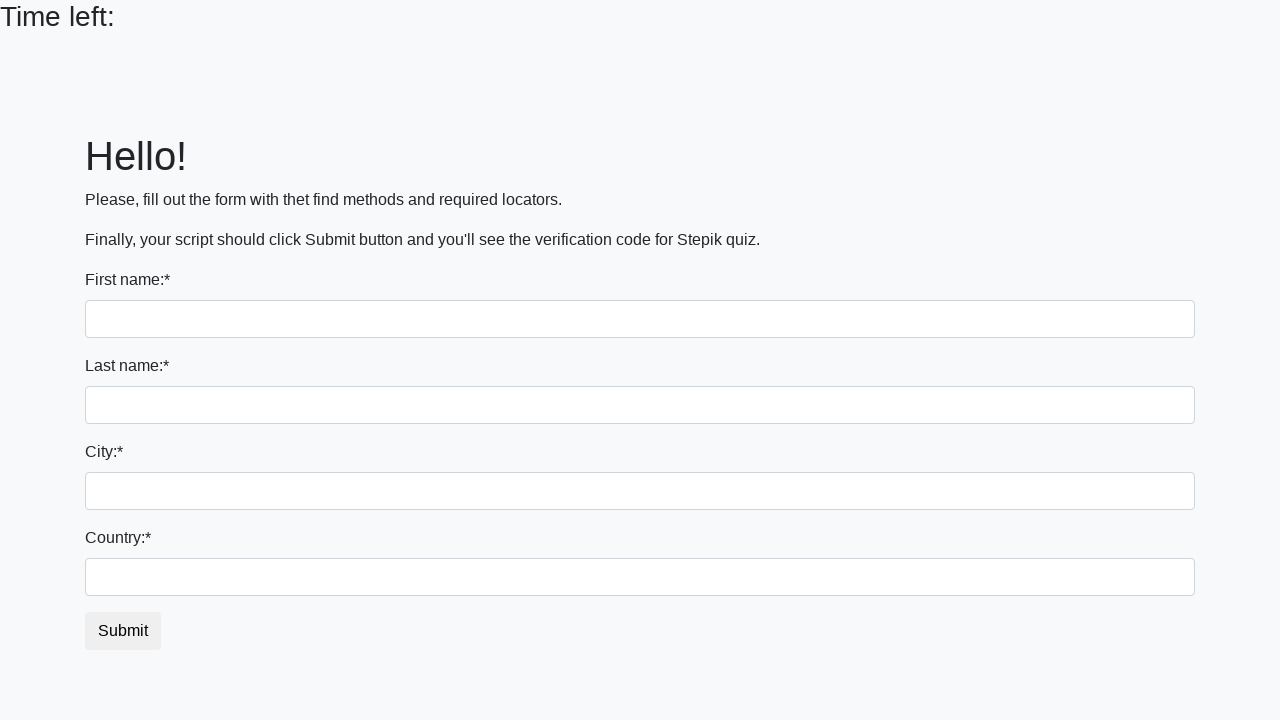

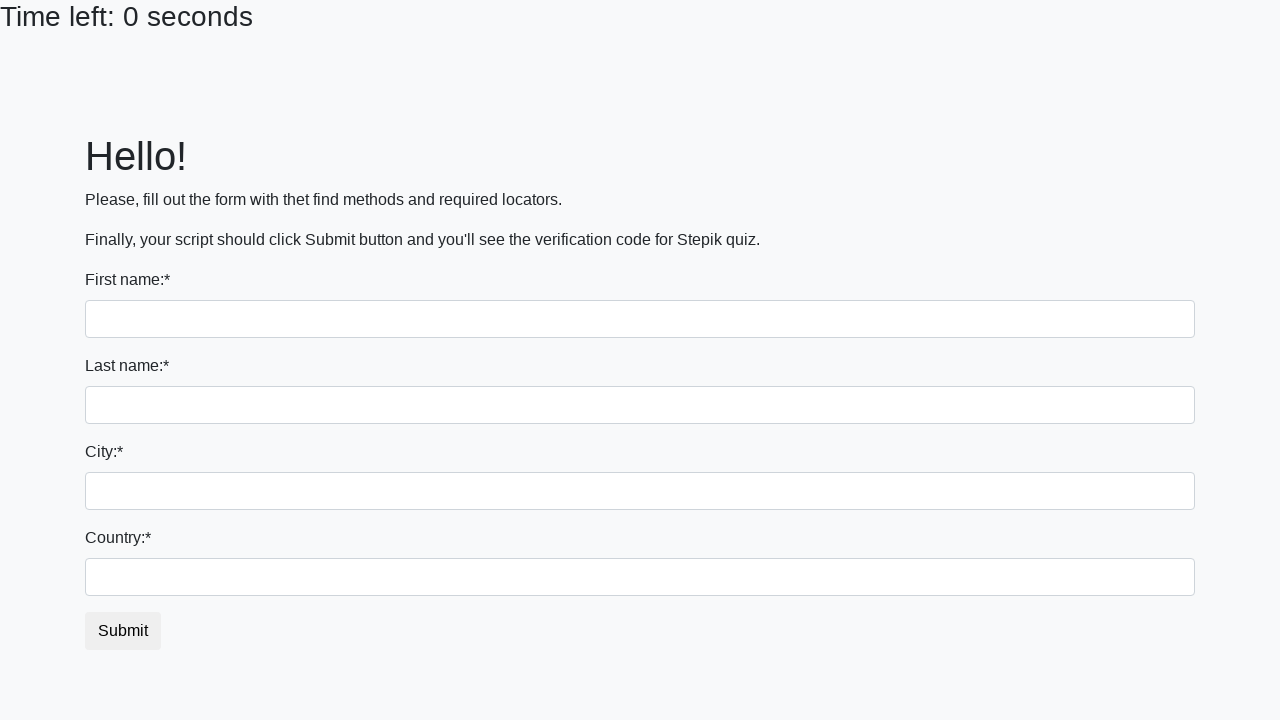